Tests opening a link in a new tab by Ctrl+clicking on the "Terms of Use" link and switching to the newly opened tab.

Starting URL: https://www.tutorialspoint.com/about/about_careers.htm

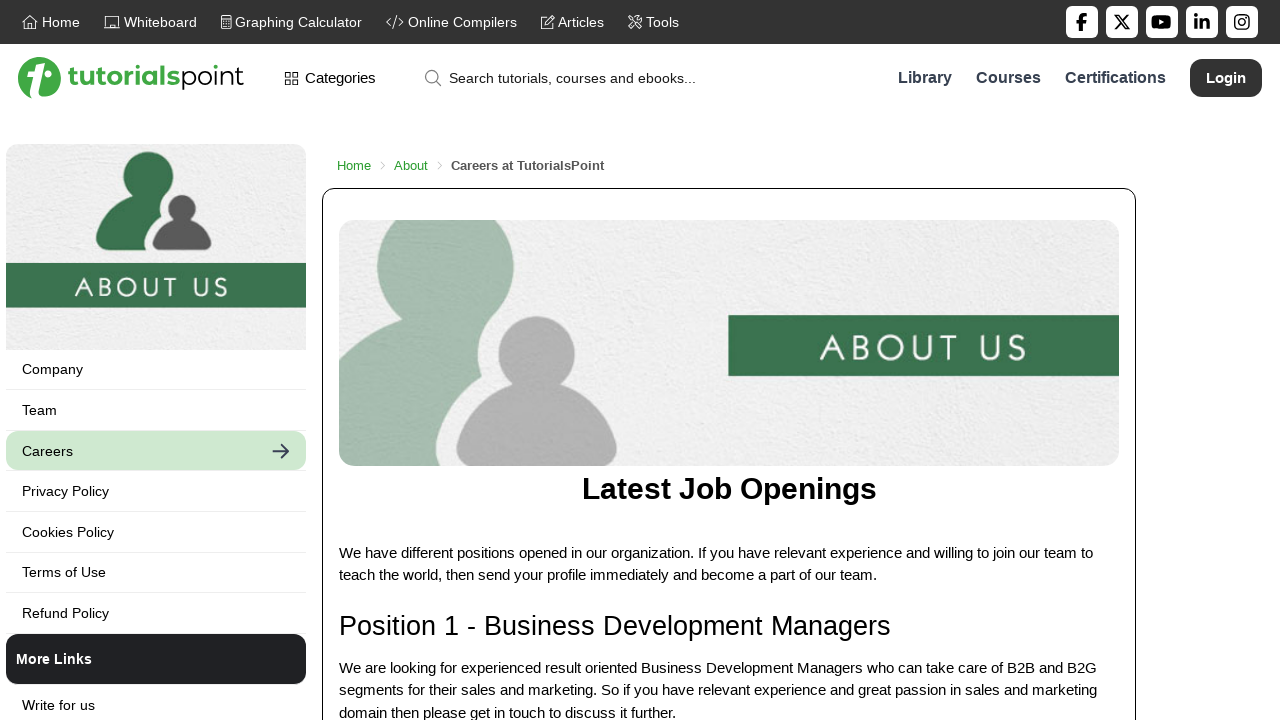

Ctrl+clicked 'Terms of Use' link to open in new tab at (156, 572) on xpath=//a[text()='Terms of Use']
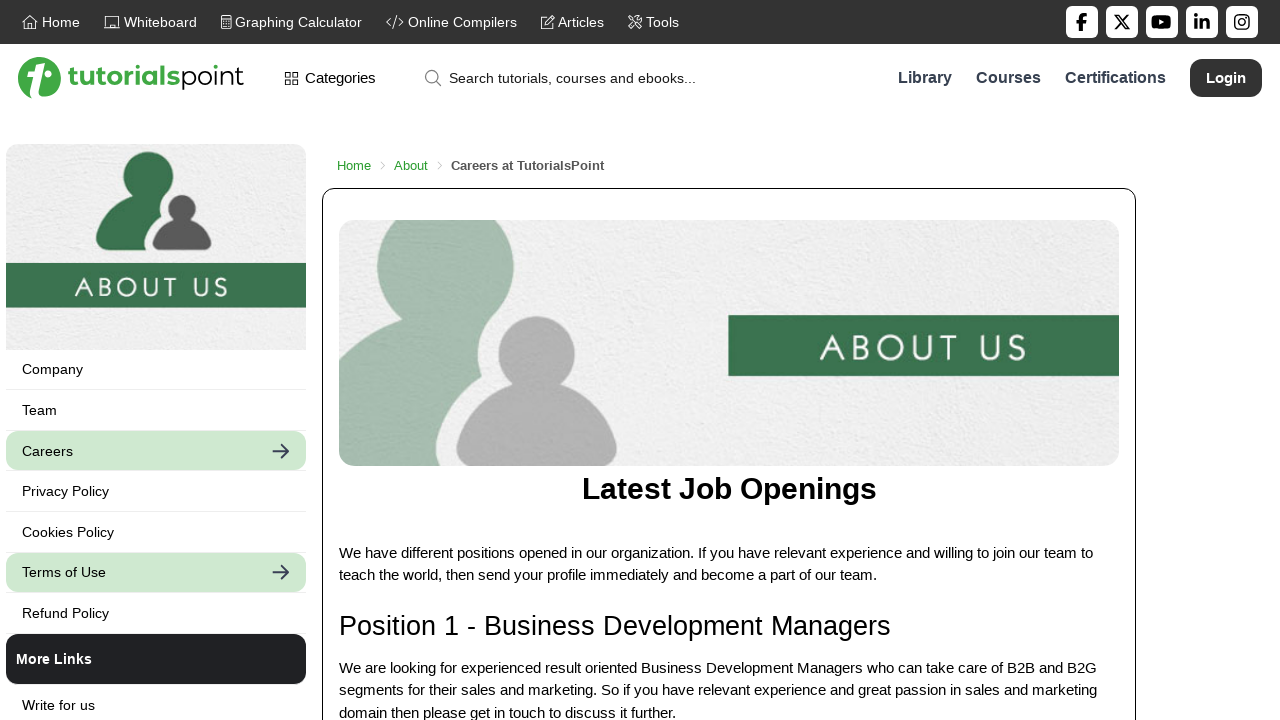

Waited for new tab to open
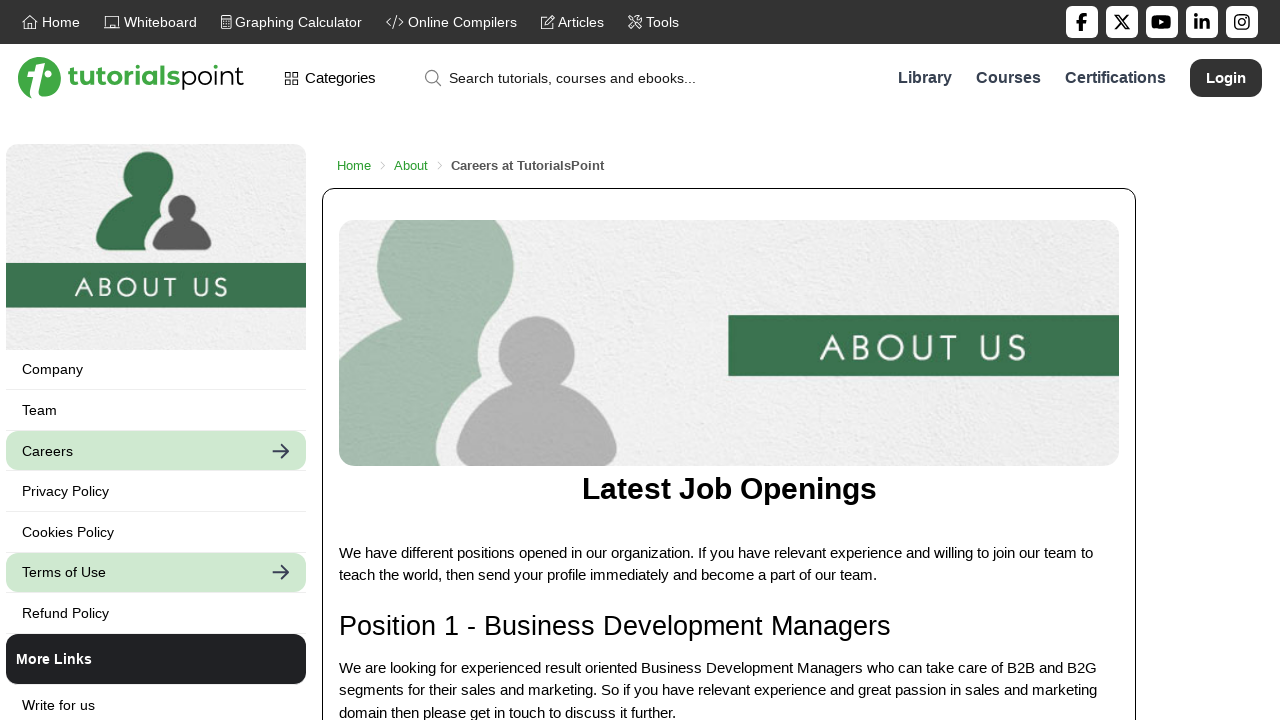

Switched to newly opened Terms of Use tab
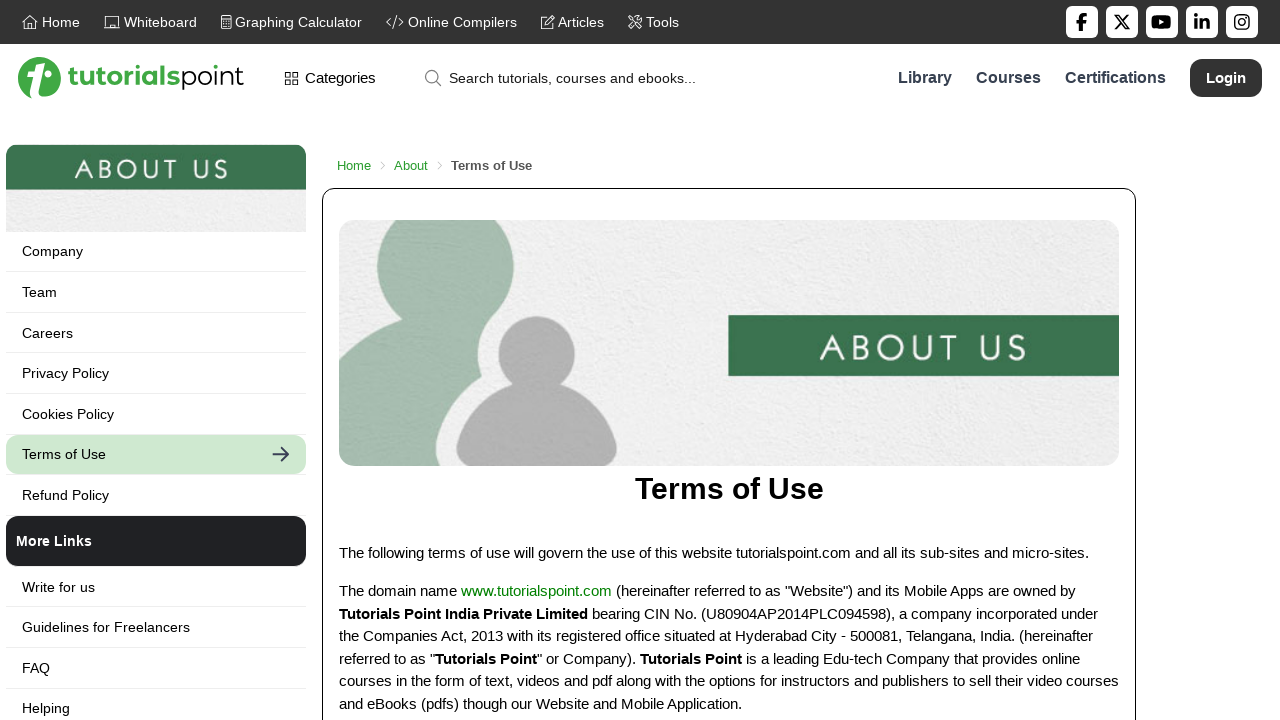

New tab fully loaded with domcontentloaded state
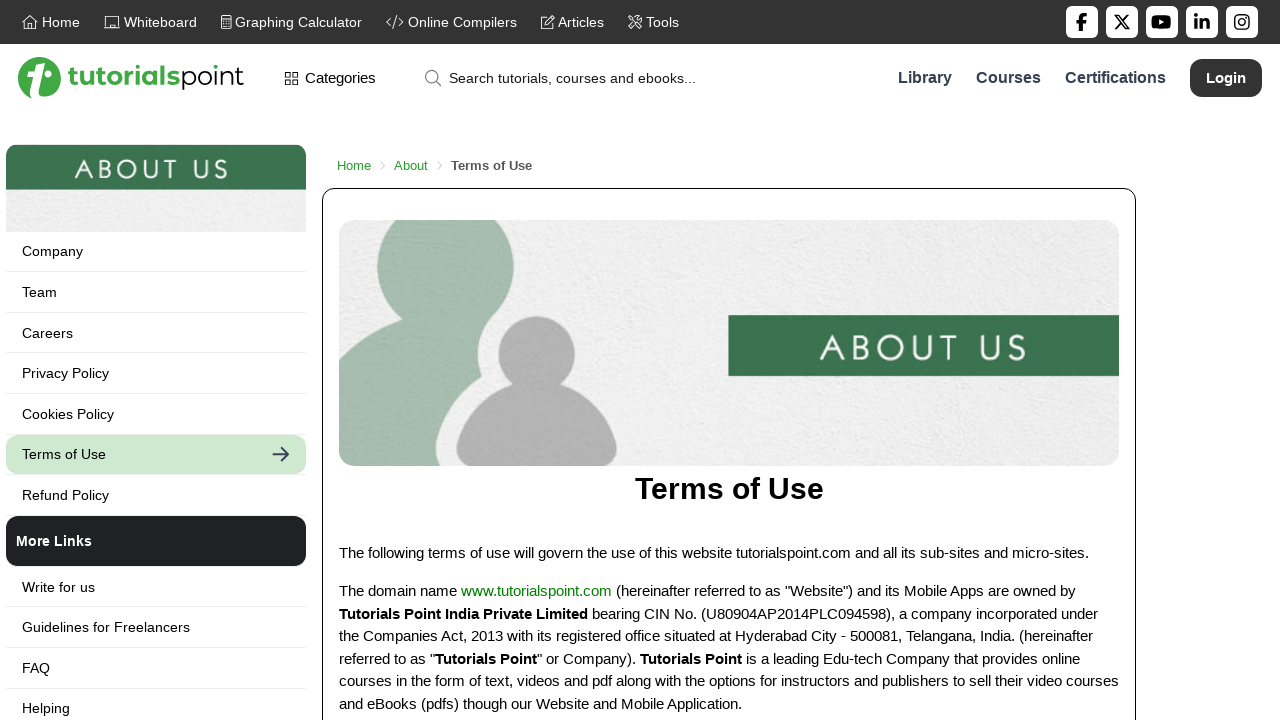

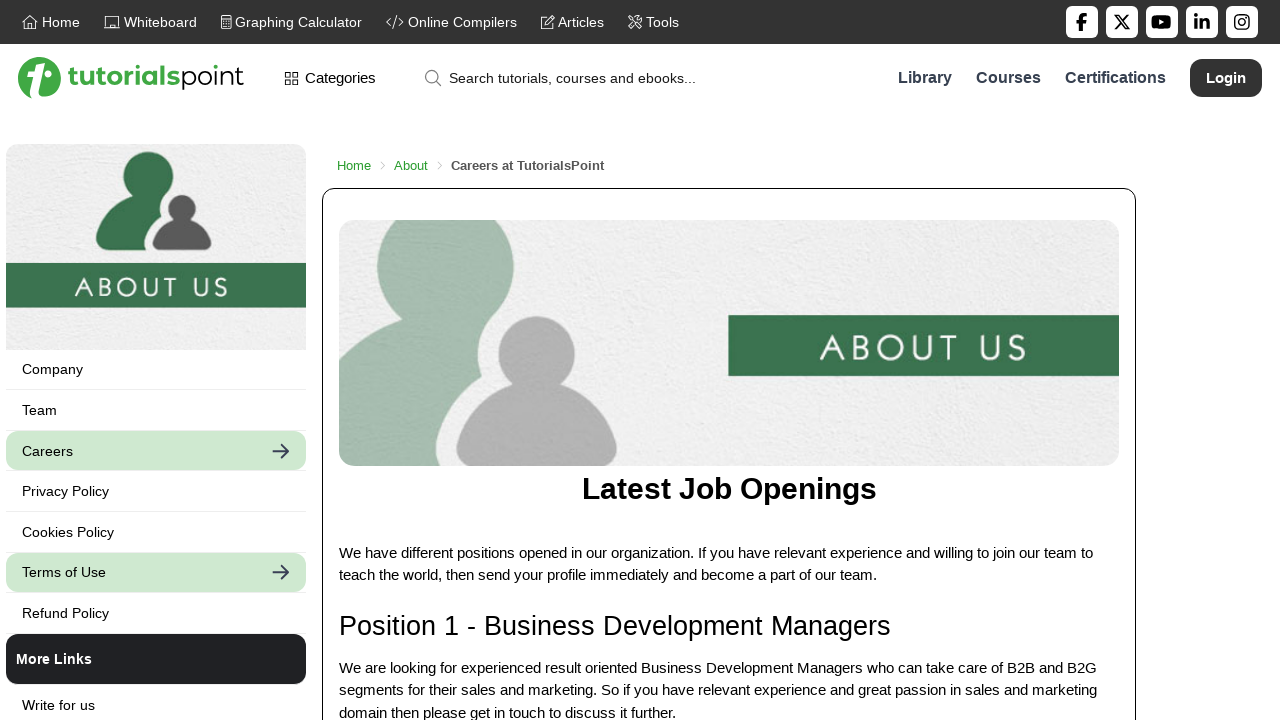